Tests finding elements by class name and tag name on a practice page, entering text into an input field

Starting URL: https://www.letskodeit.com/practice

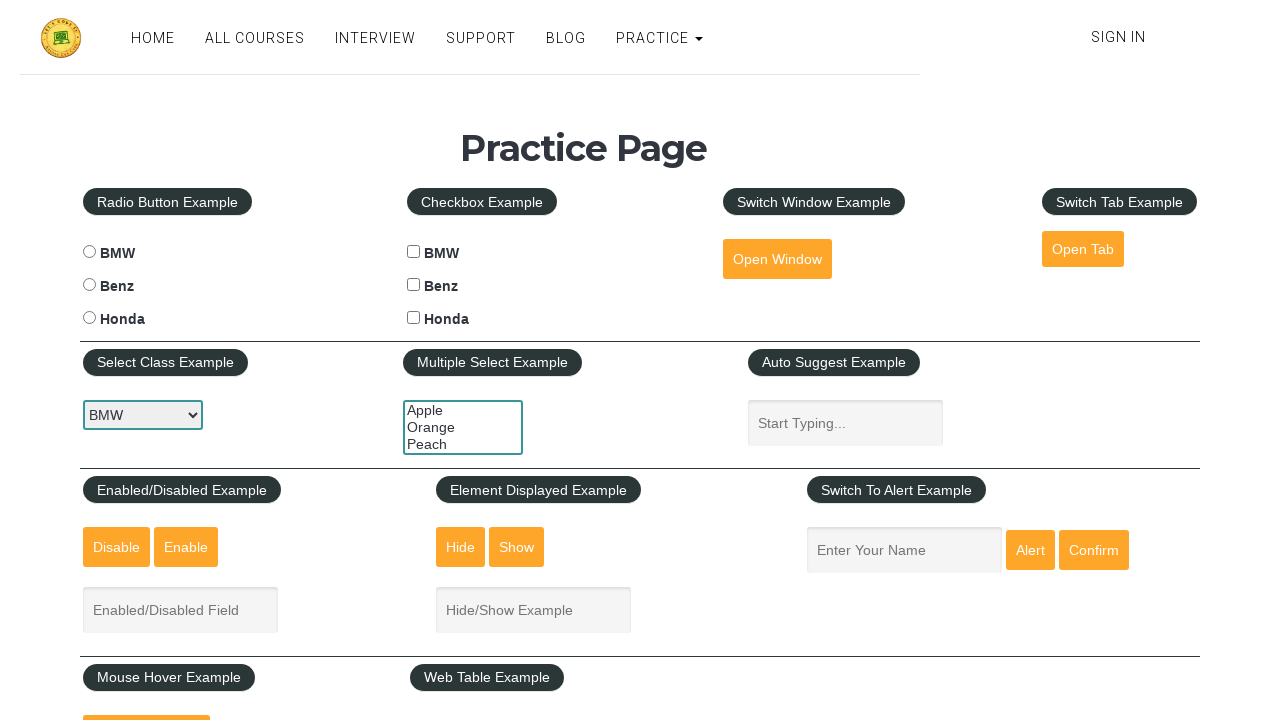

Filled input field with class 'inputs' with text 'Testing' on .inputs
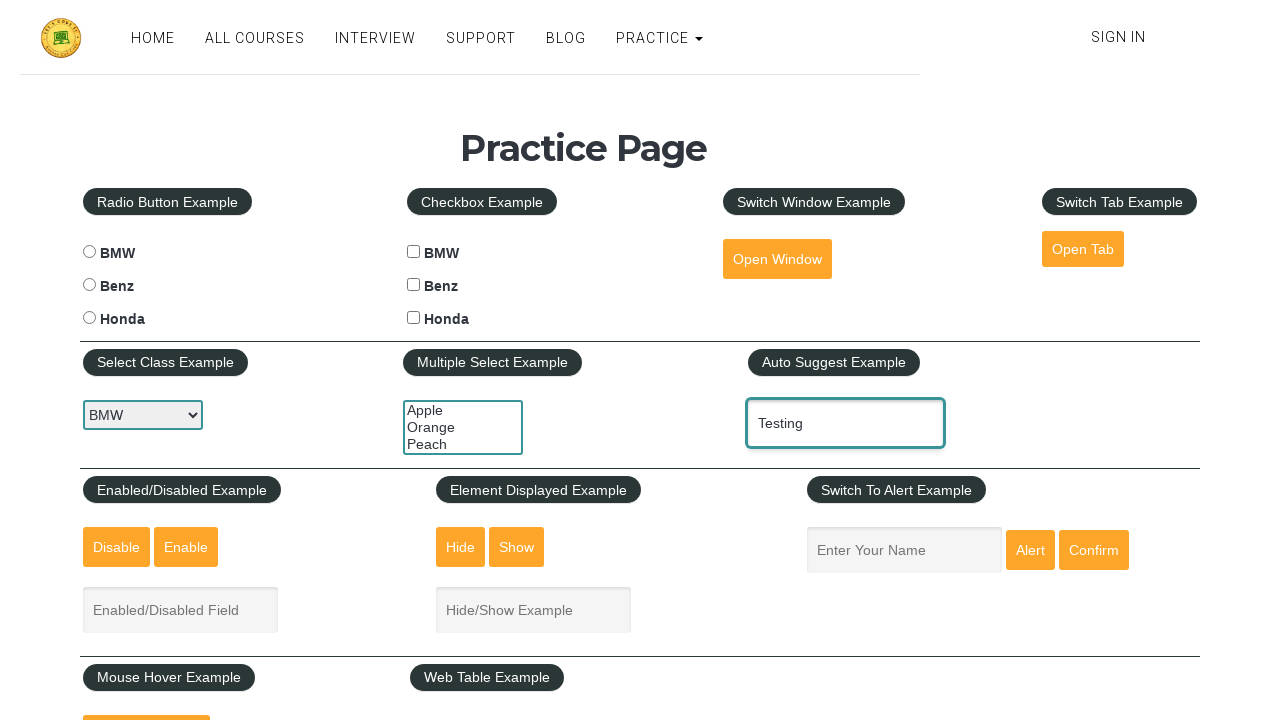

Verified that an anchor tag exists on the page
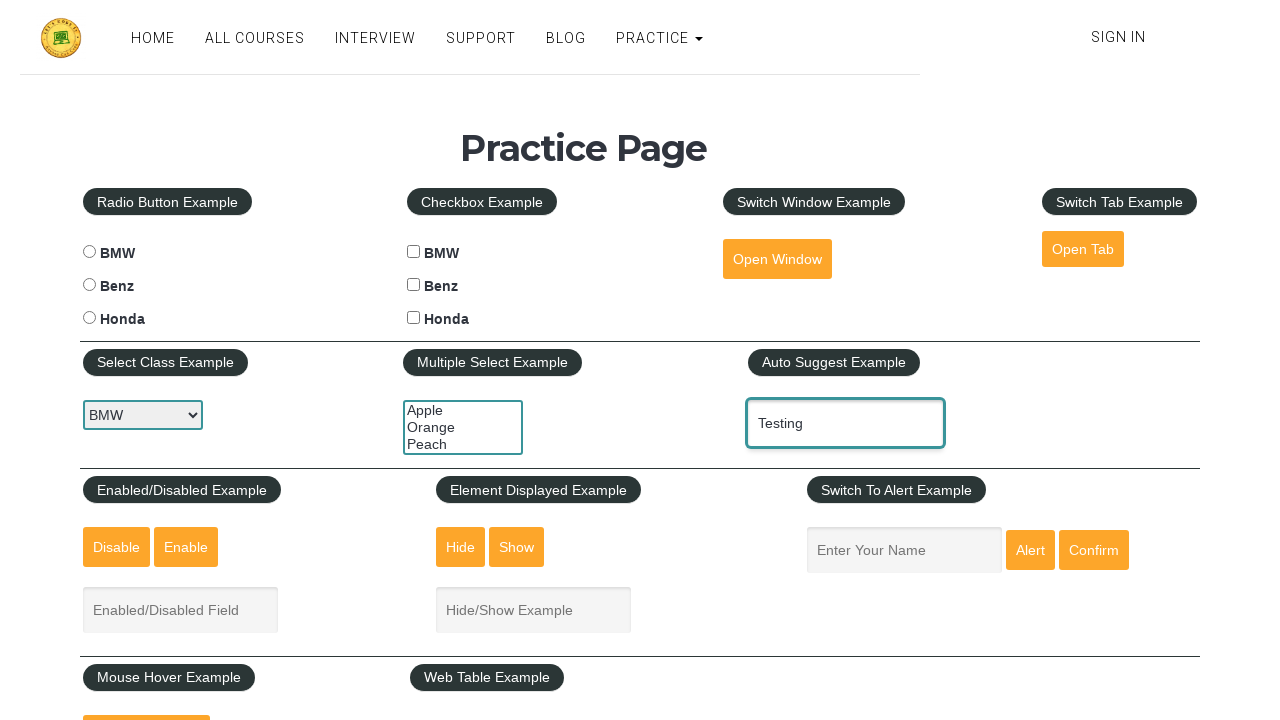

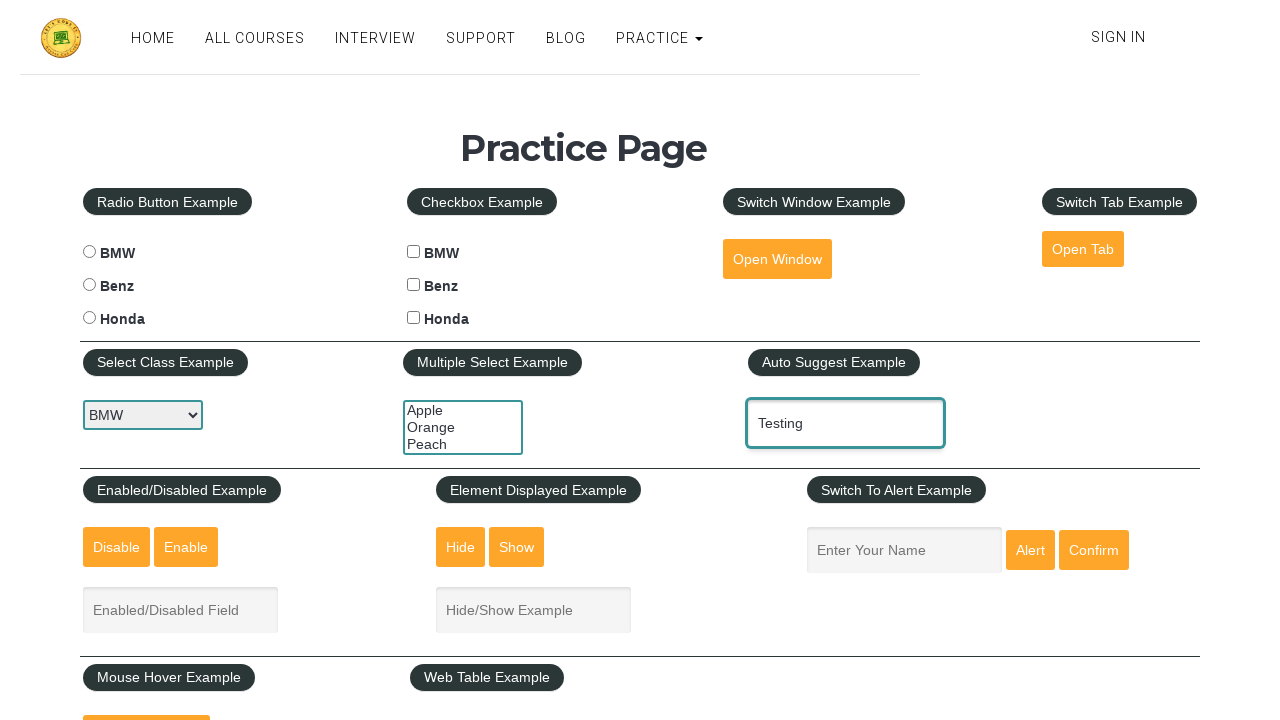